Navigates to an e-commerce demo shop and clicks on the 6th "View Product" button from a list of product buttons

Starting URL: https://shopdemo.e-junkie.com/

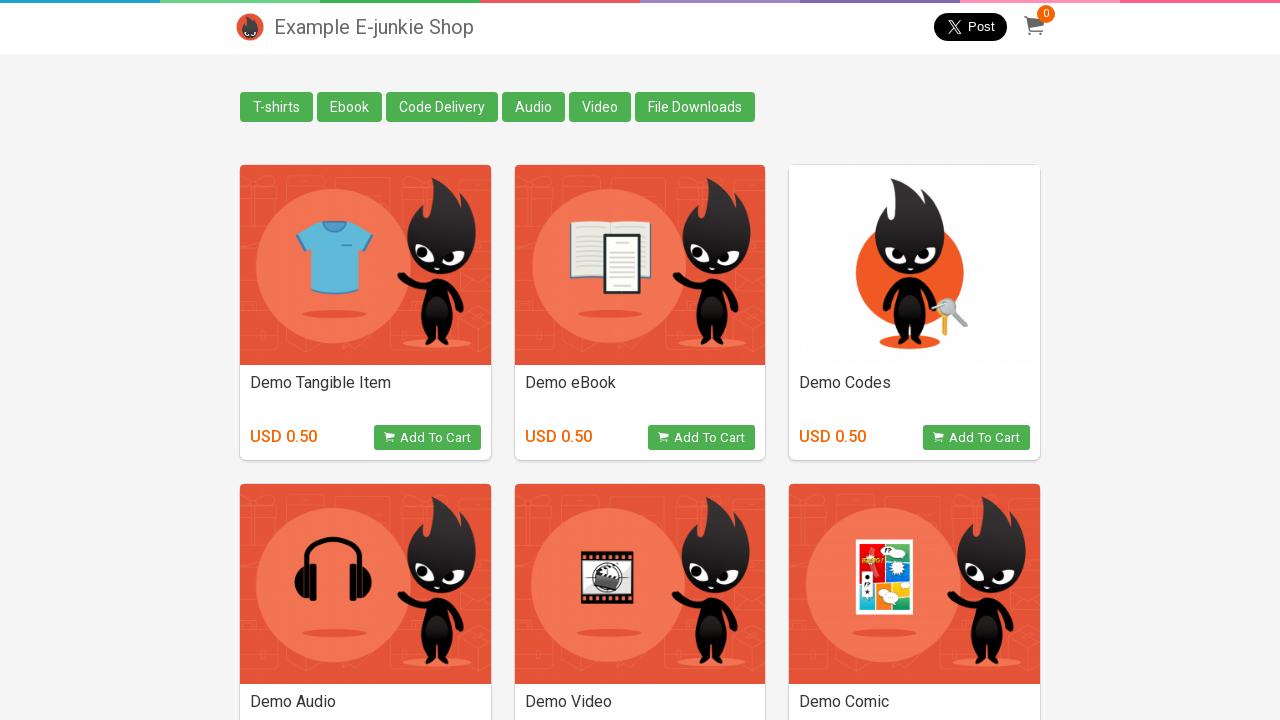

Waited for product buttons to load
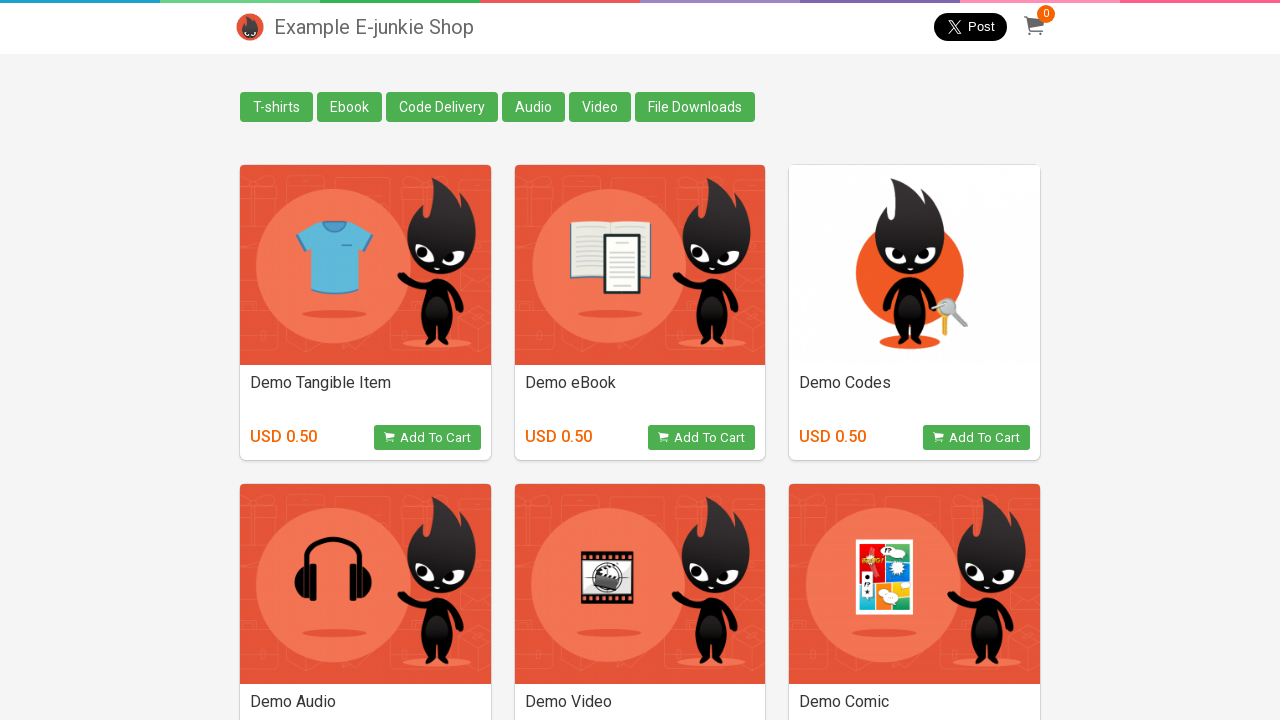

Located all View Product buttons
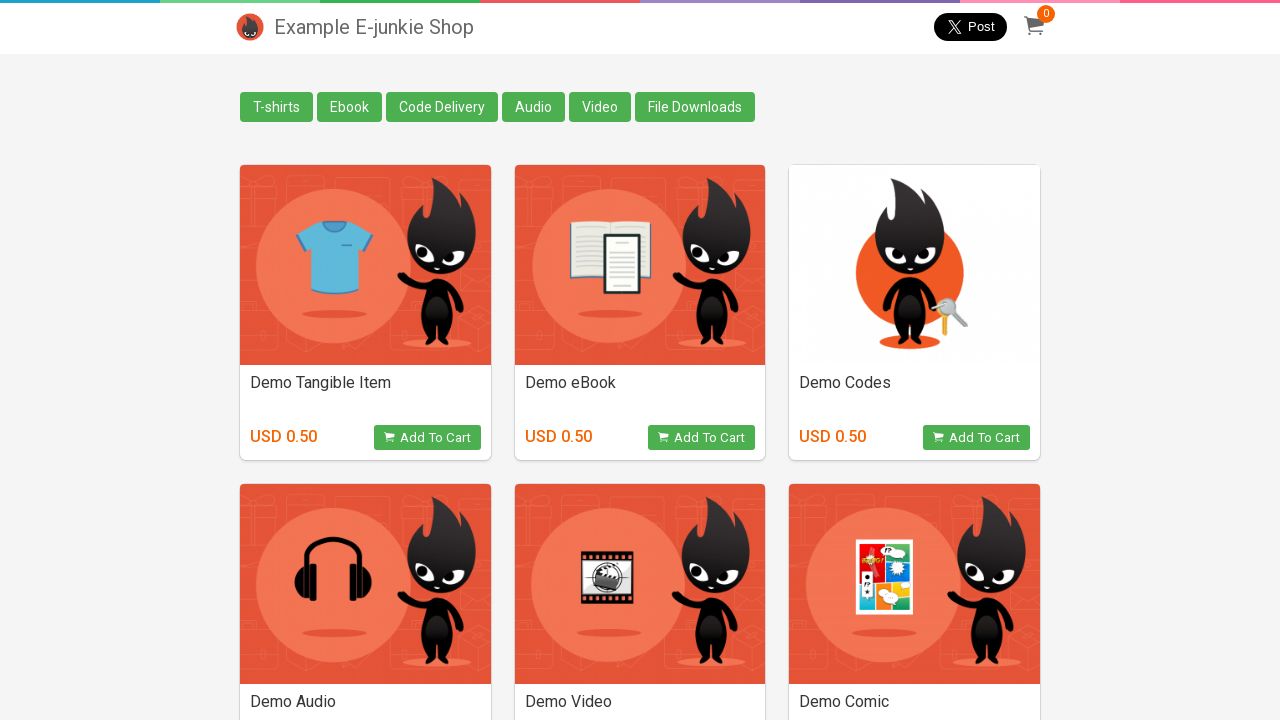

Clicked the 6th View Product button at (976, 602) on button.view_product >> nth=5
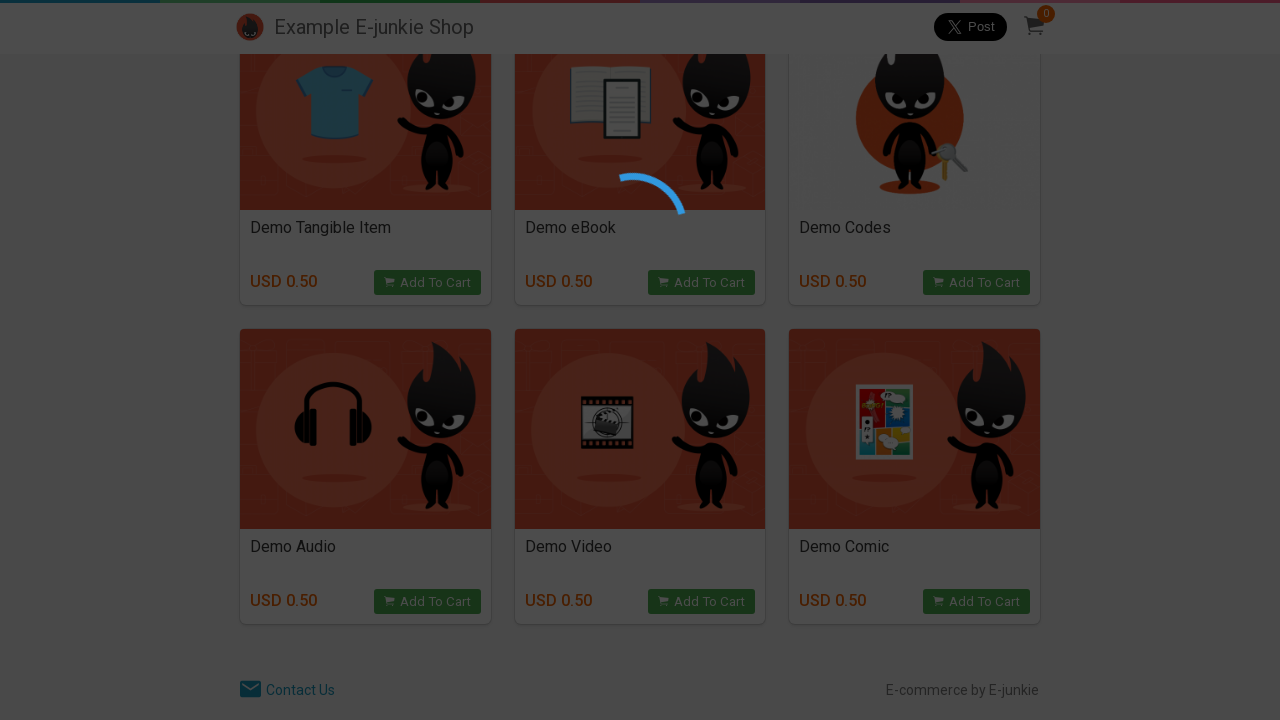

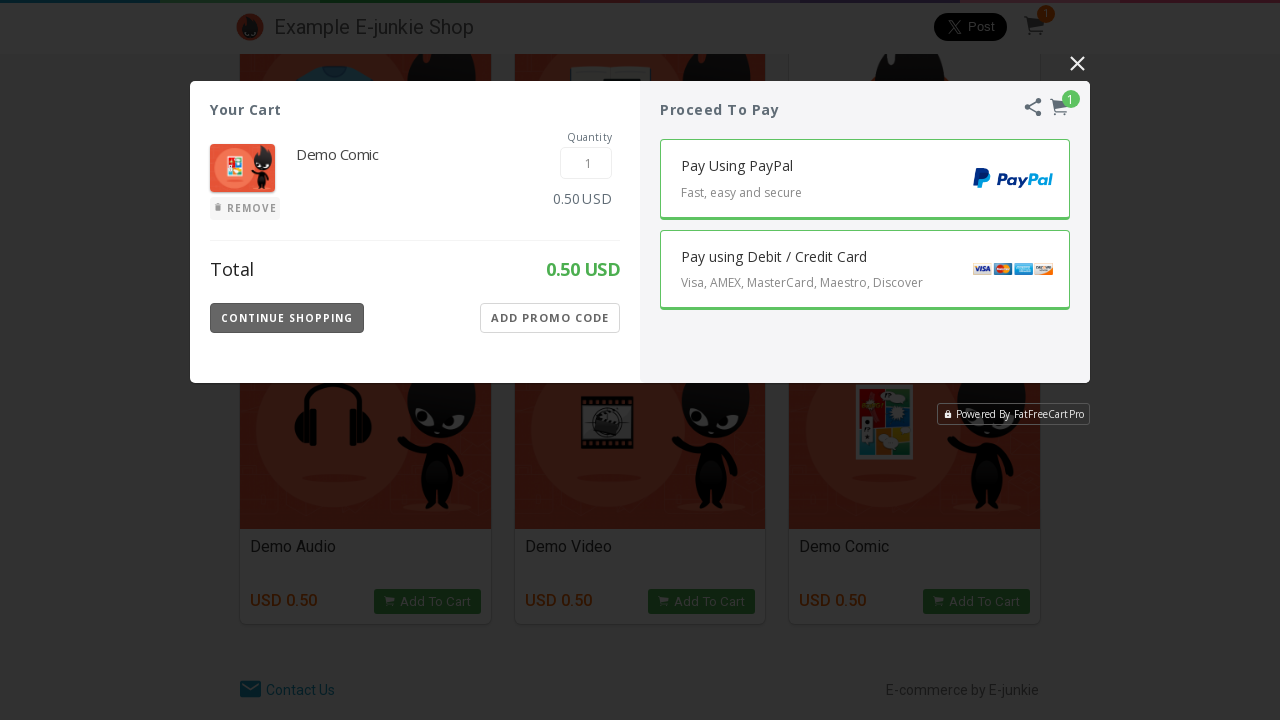